Tests back and forth navigation by clicking on A/B Testing link, verifying the page title, navigating back, and verifying the home page title

Starting URL: https://practice.cydeo.com

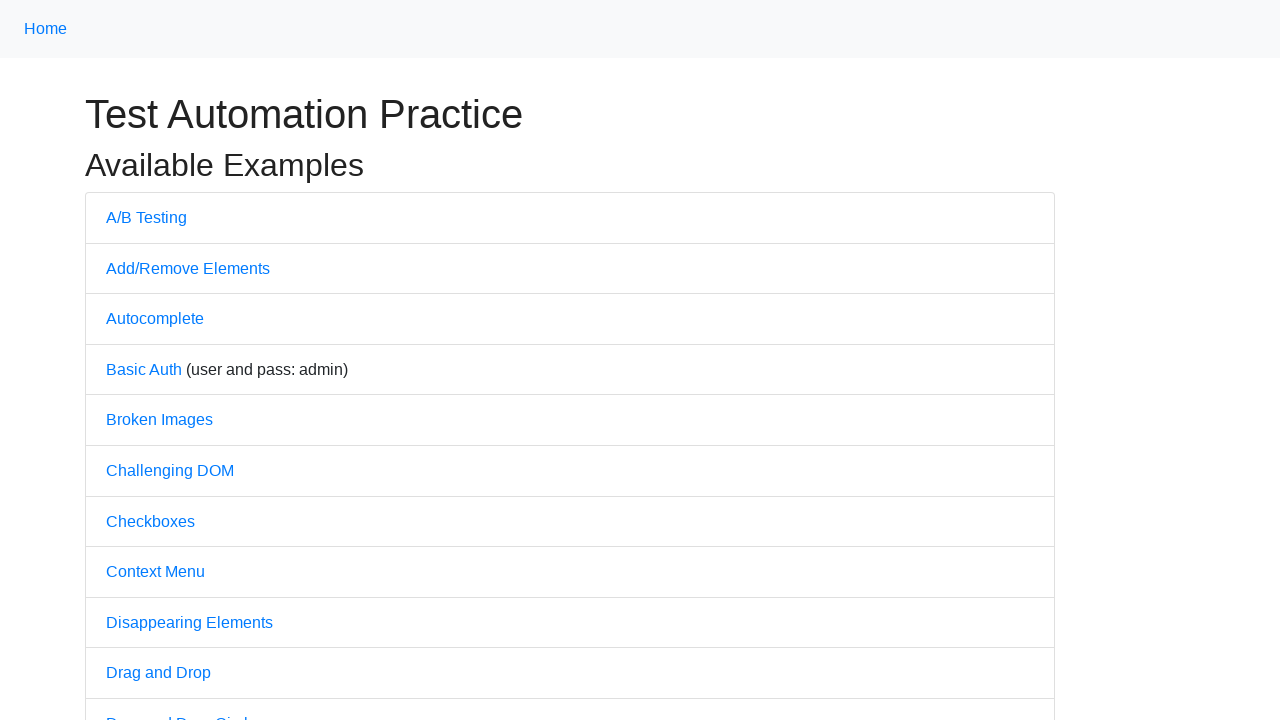

Clicked on A/B Testing link at (146, 217) on text=A/B Testing
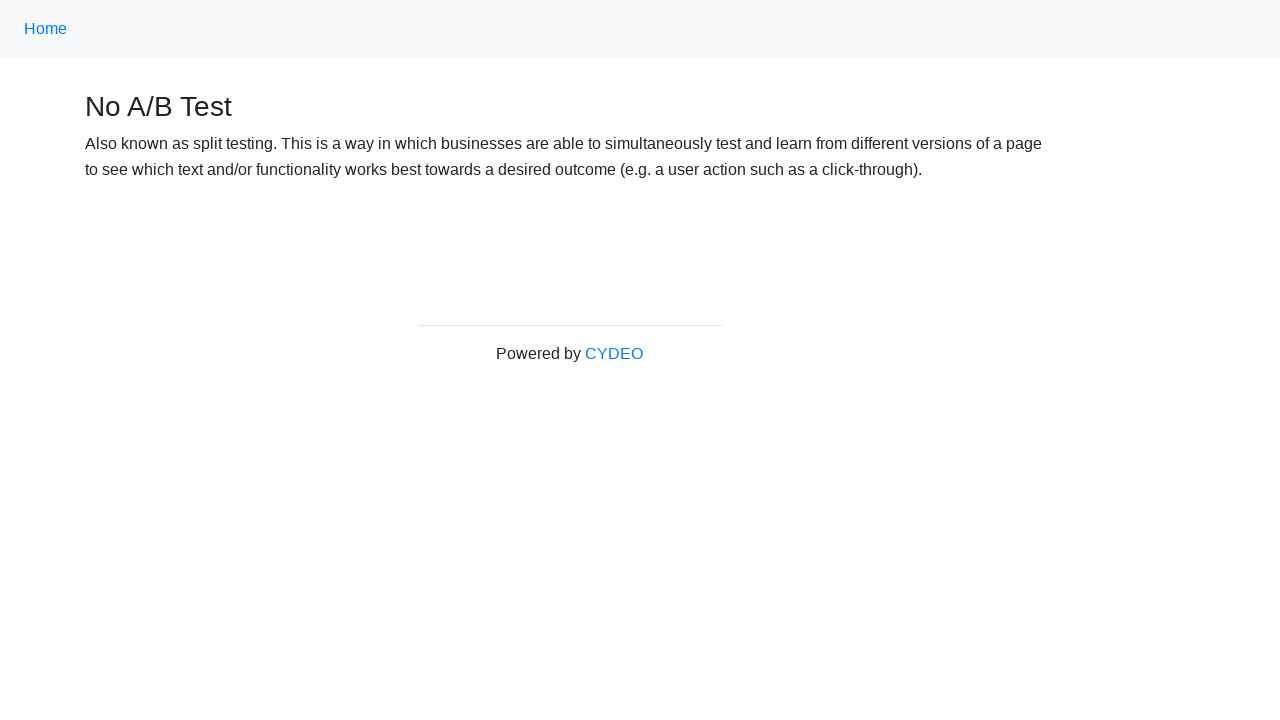

Waited for A/B Testing page to load
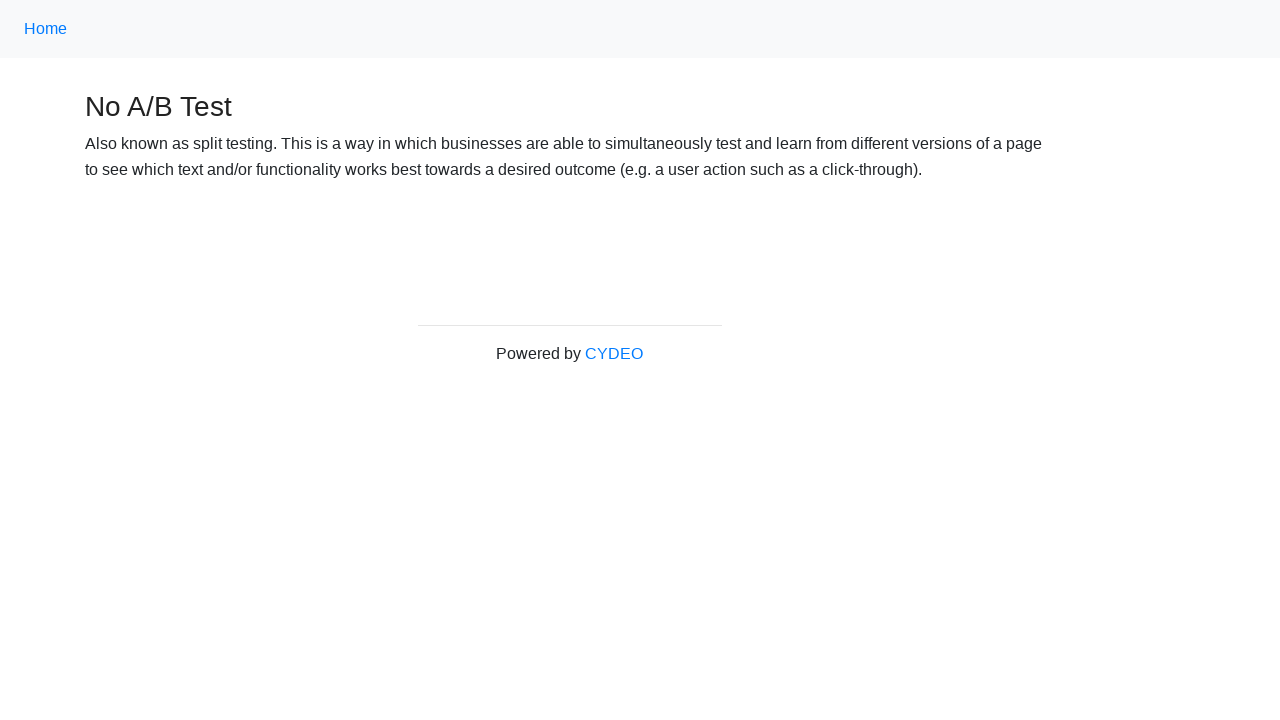

Verified page title is 'No A/B Test'
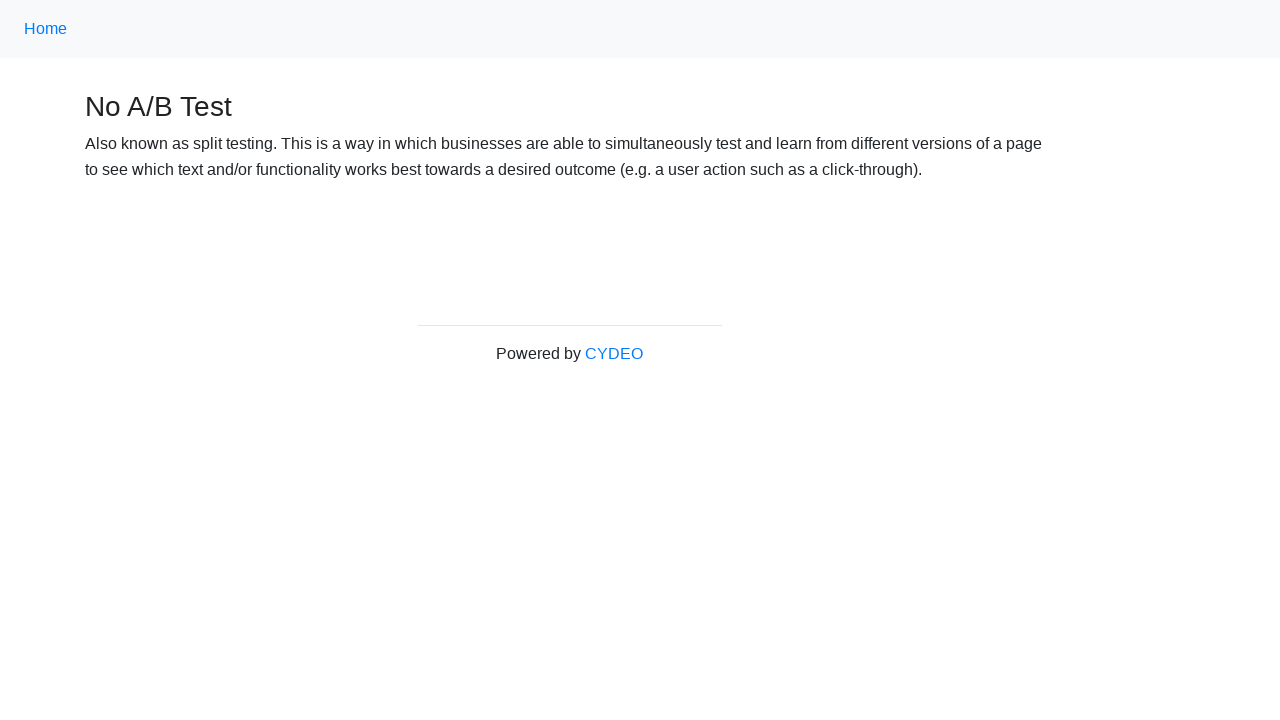

Navigated back to home page
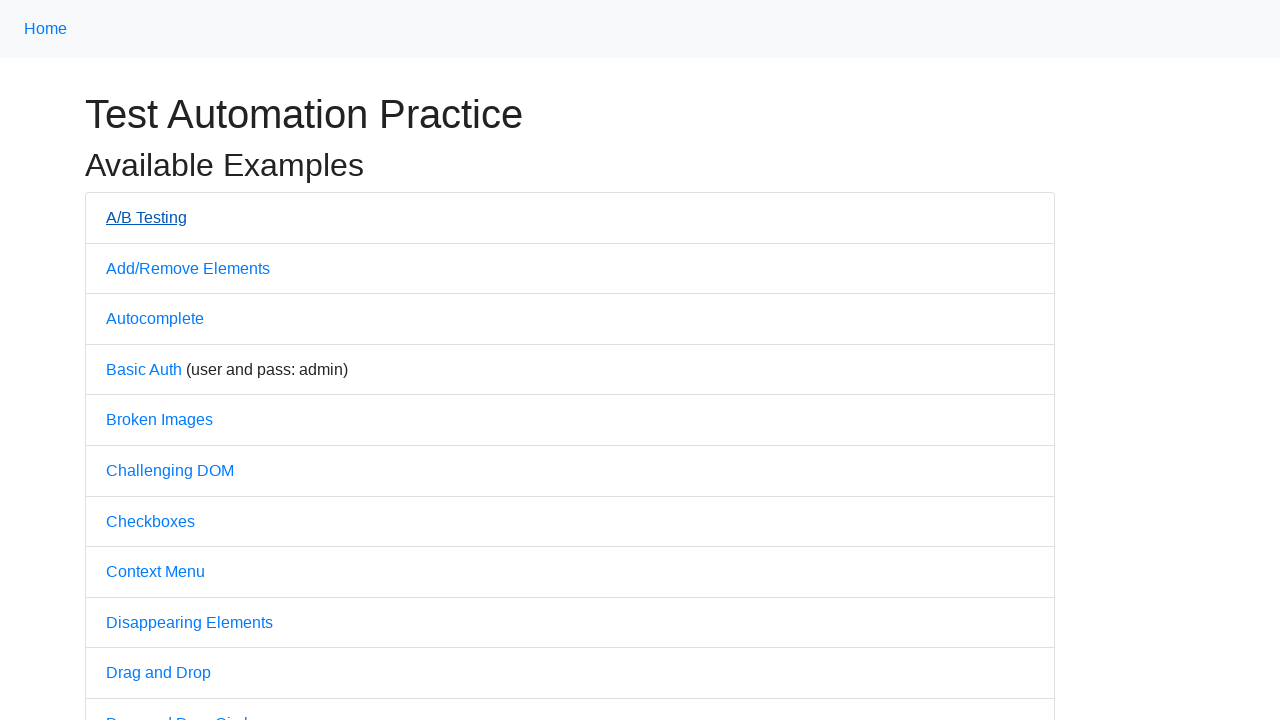

Waited for home page to load
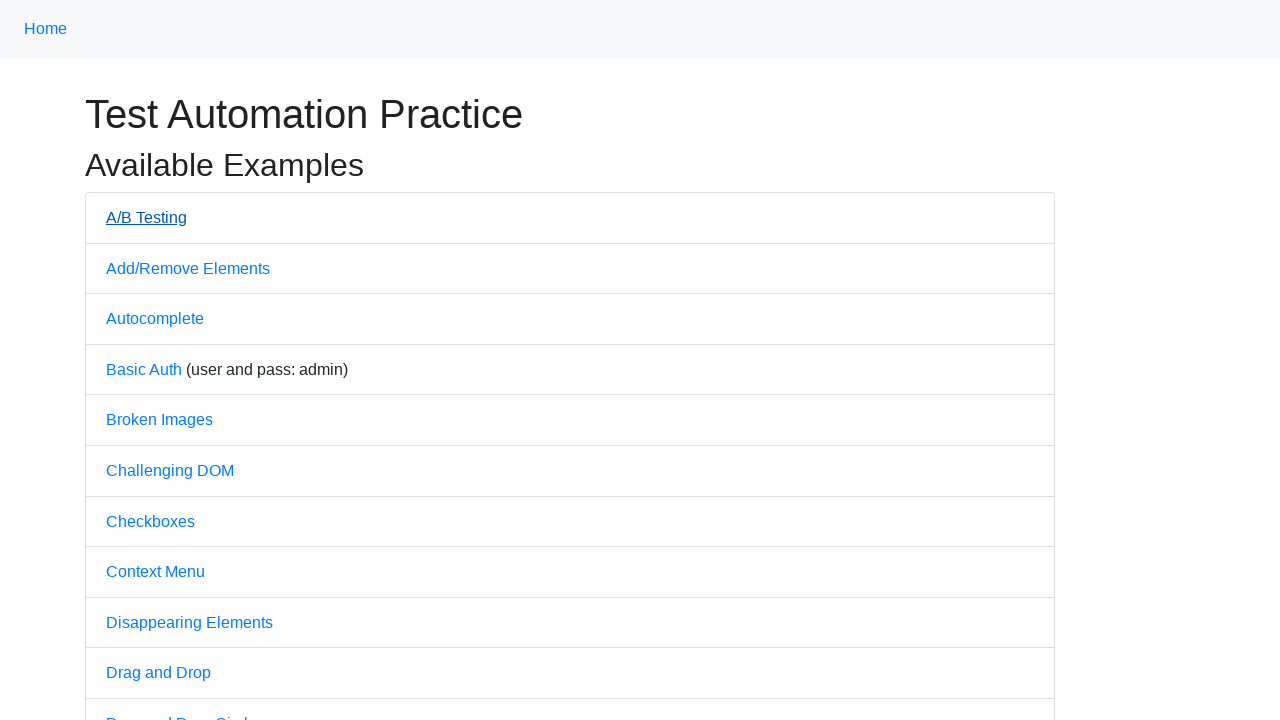

Verified home page title is 'Practice'
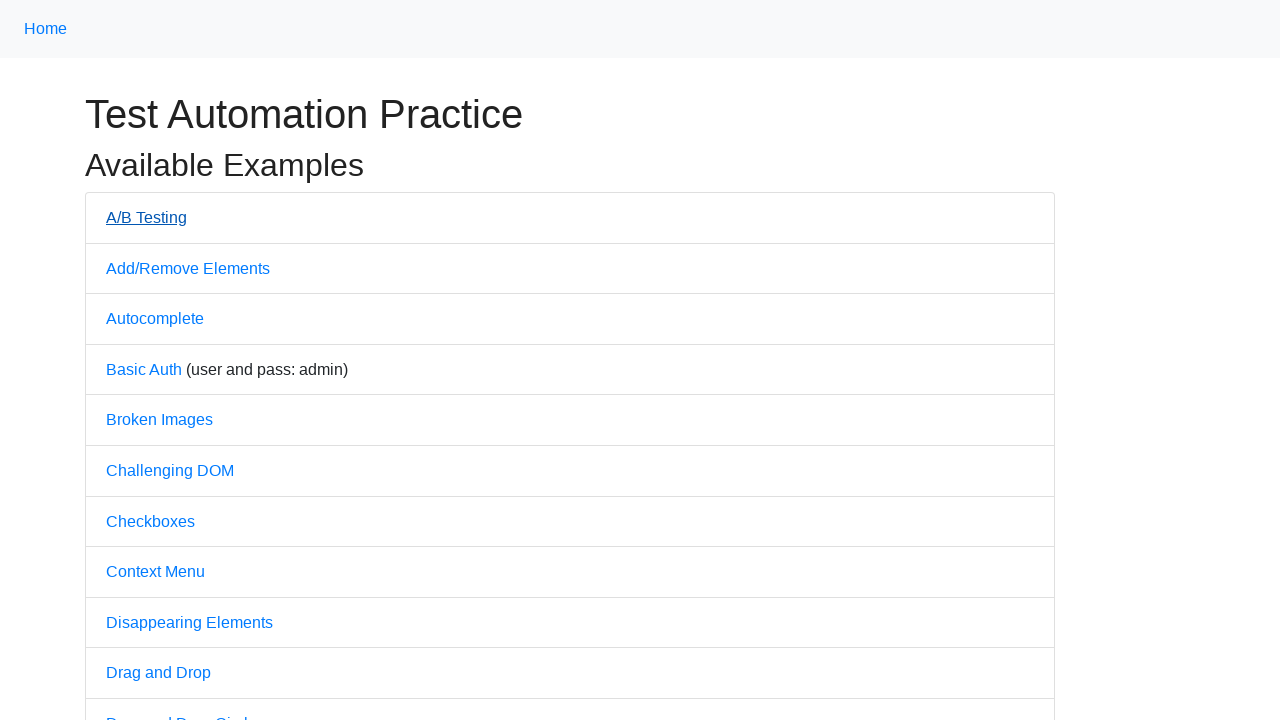

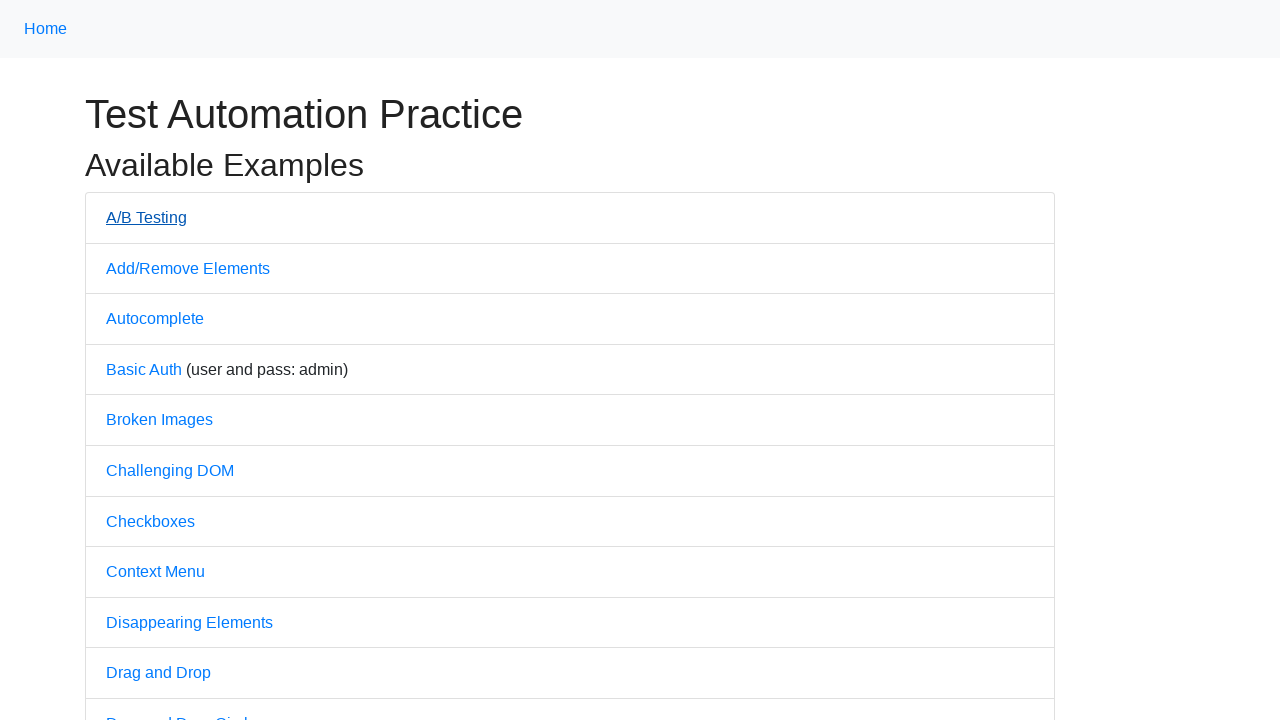